Tests dynamic controls page by clicking the Remove button and waiting for the confirmation message to appear

Starting URL: https://practice.cydeo.com/dynamic_controls

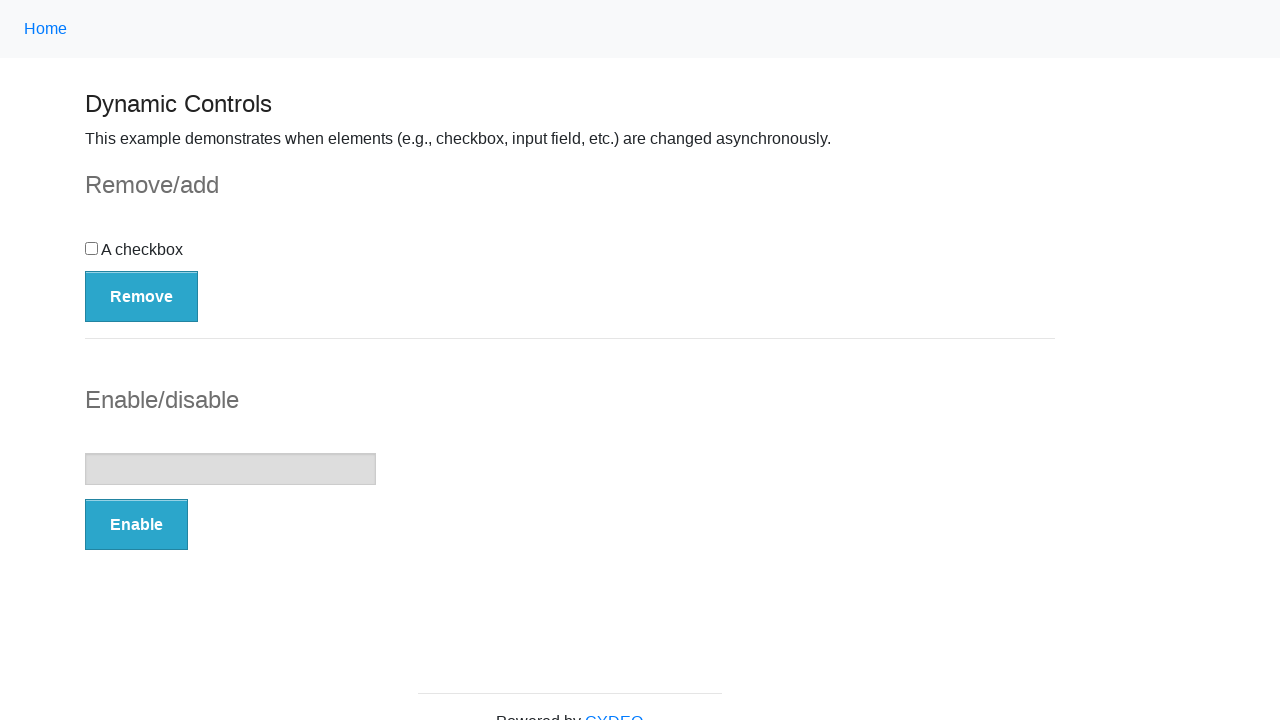

Clicked the Remove button at (142, 296) on xpath=//button[.='Remove']
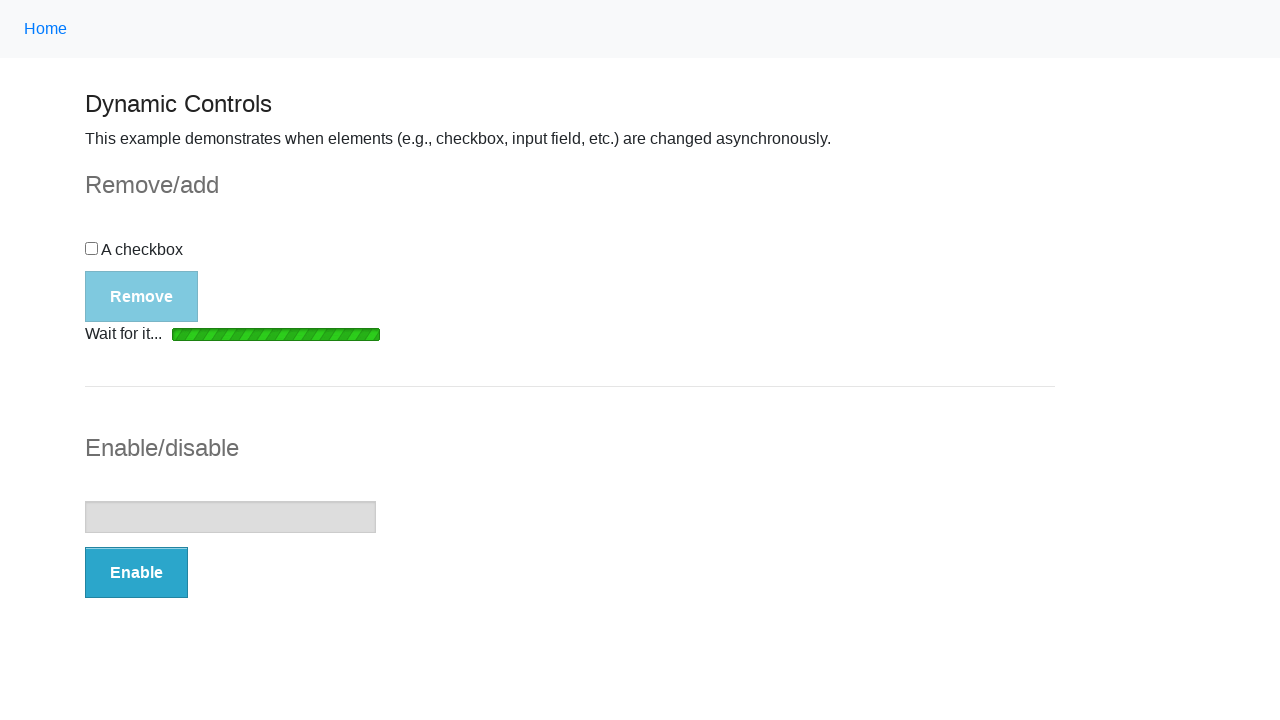

Confirmation message appeared
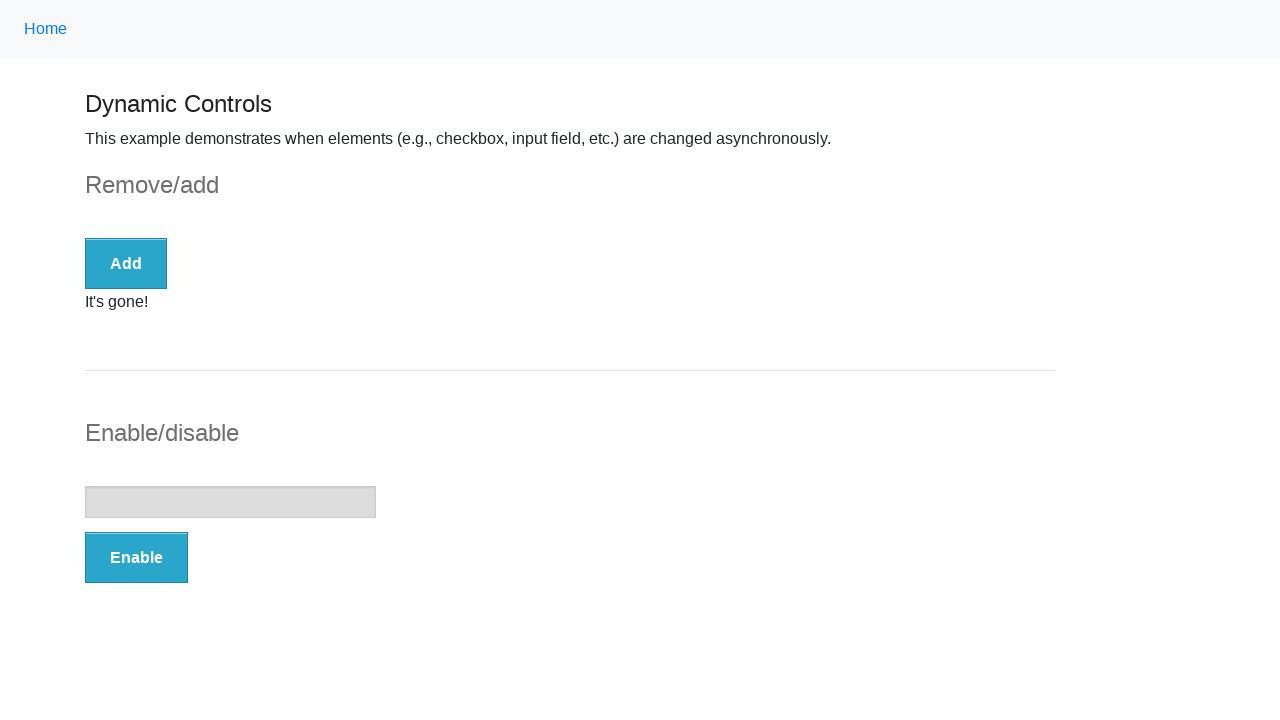

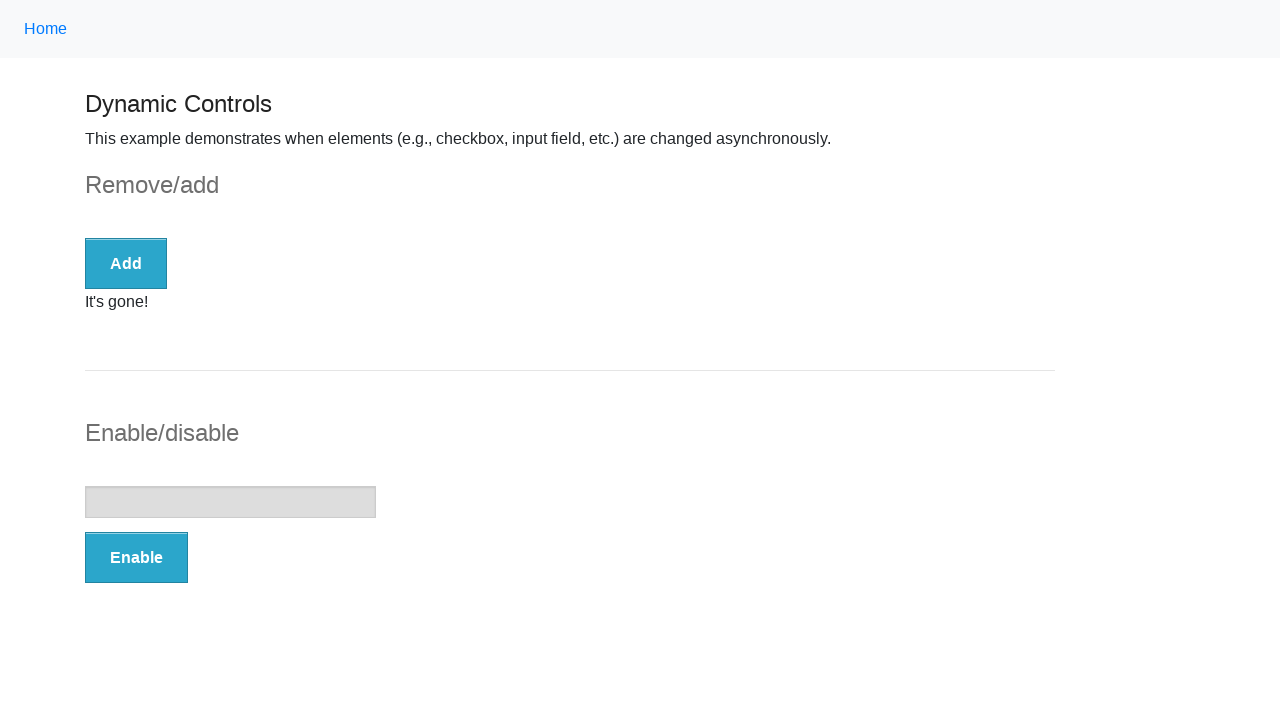